Tests a registration form by filling in required fields (first name, last name, email) and submitting the form, then verifies the success message is displayed.

Starting URL: http://suninjuly.github.io/registration1.html

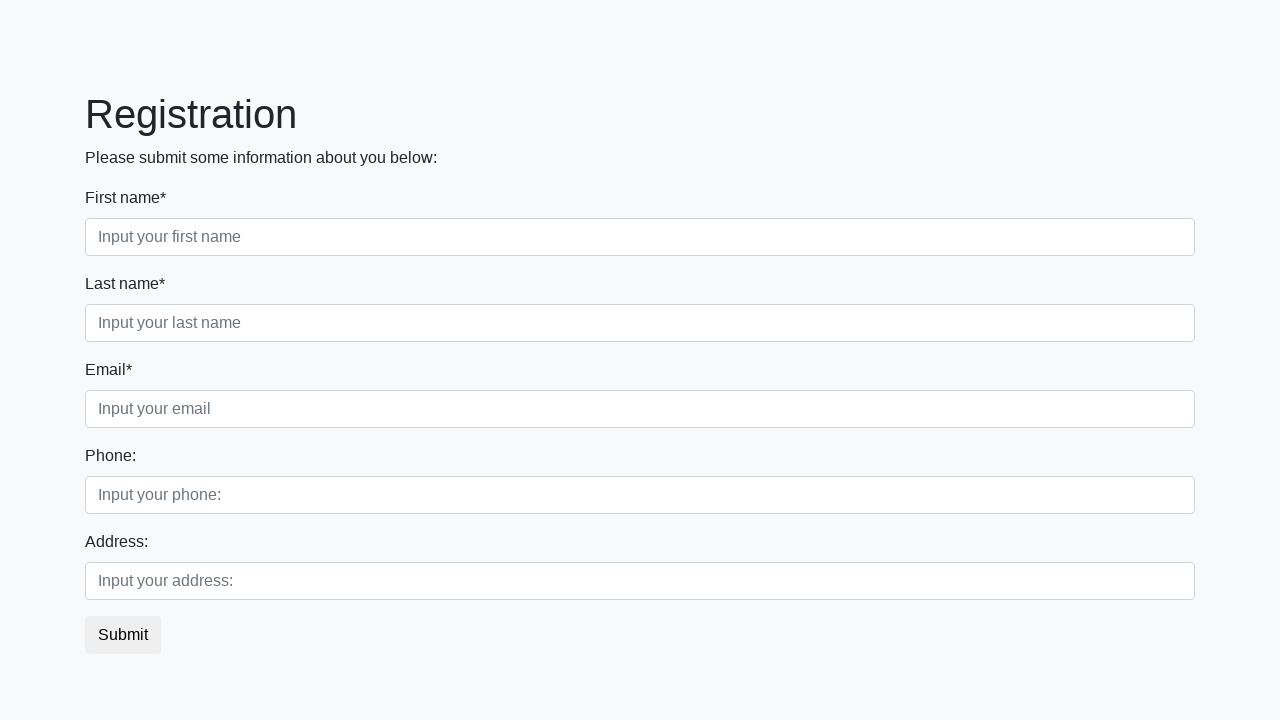

Navigated to registration form page
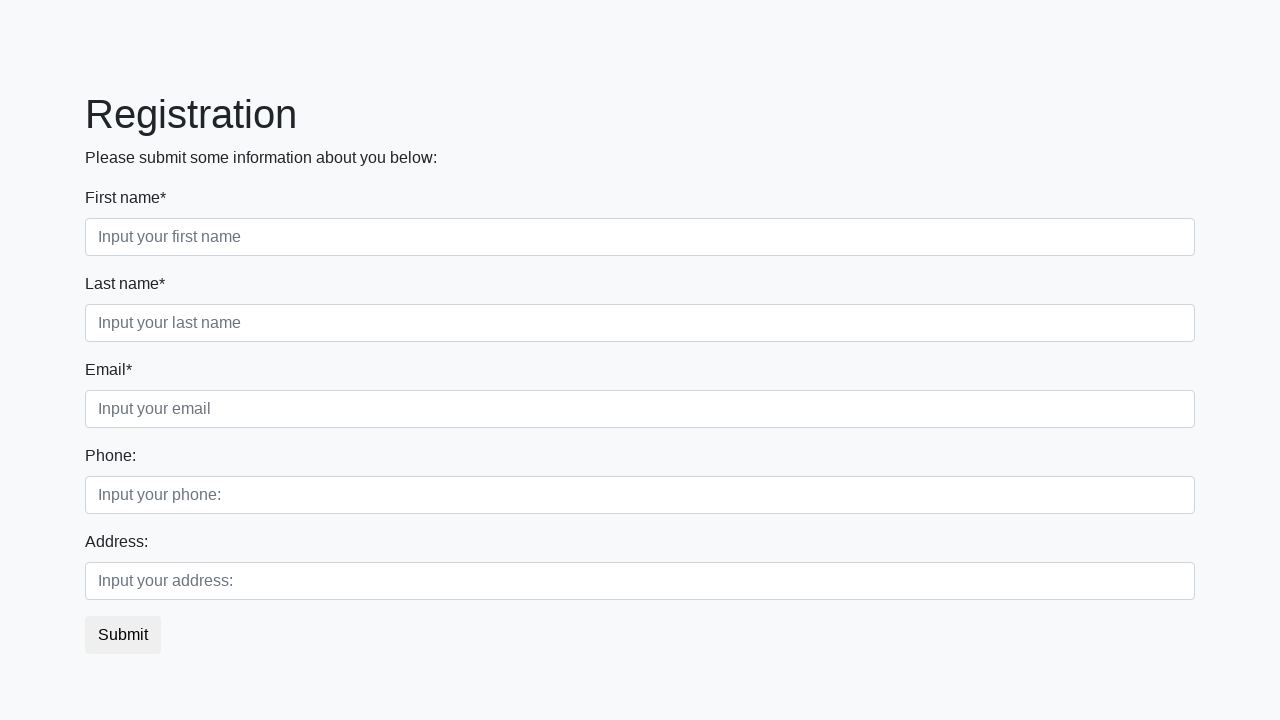

Filled first name field with 'Ivan' on input.form-control.first[required]
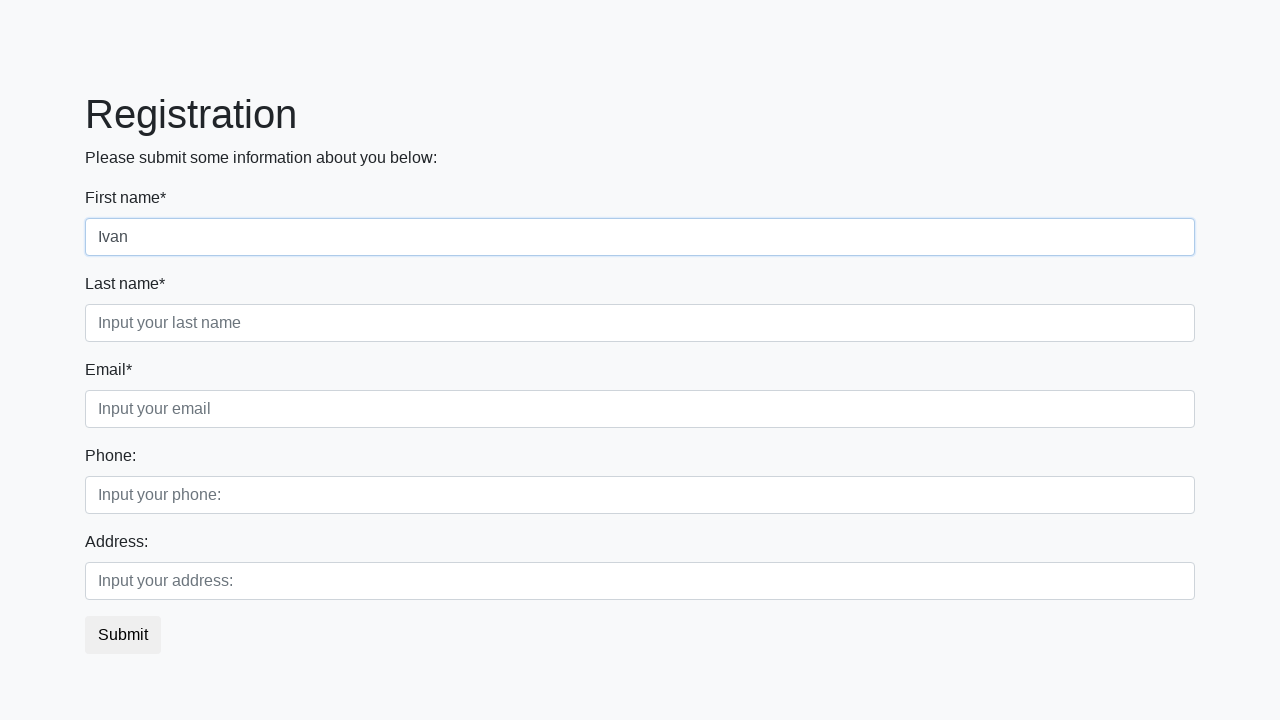

Filled last name field with 'Petrov' on input.form-control.second[required]
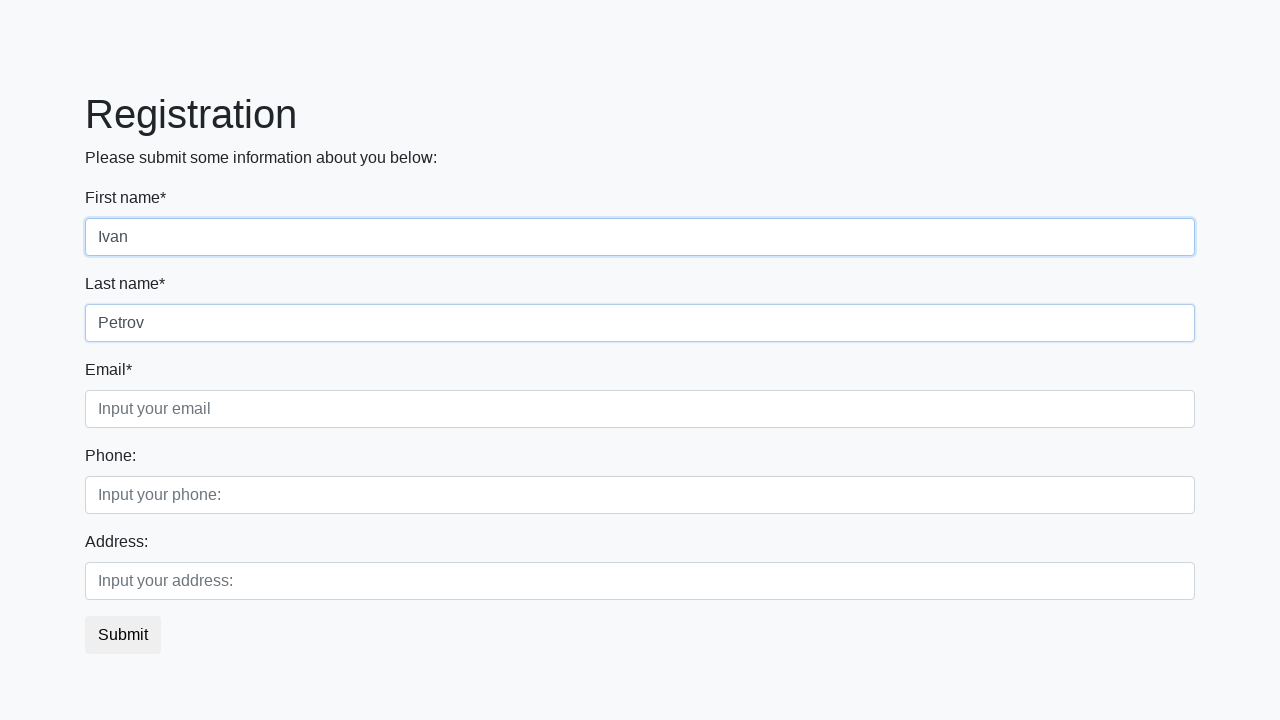

Filled email field with 'Smolensk@mail.ru' on input.form-control.third[required]
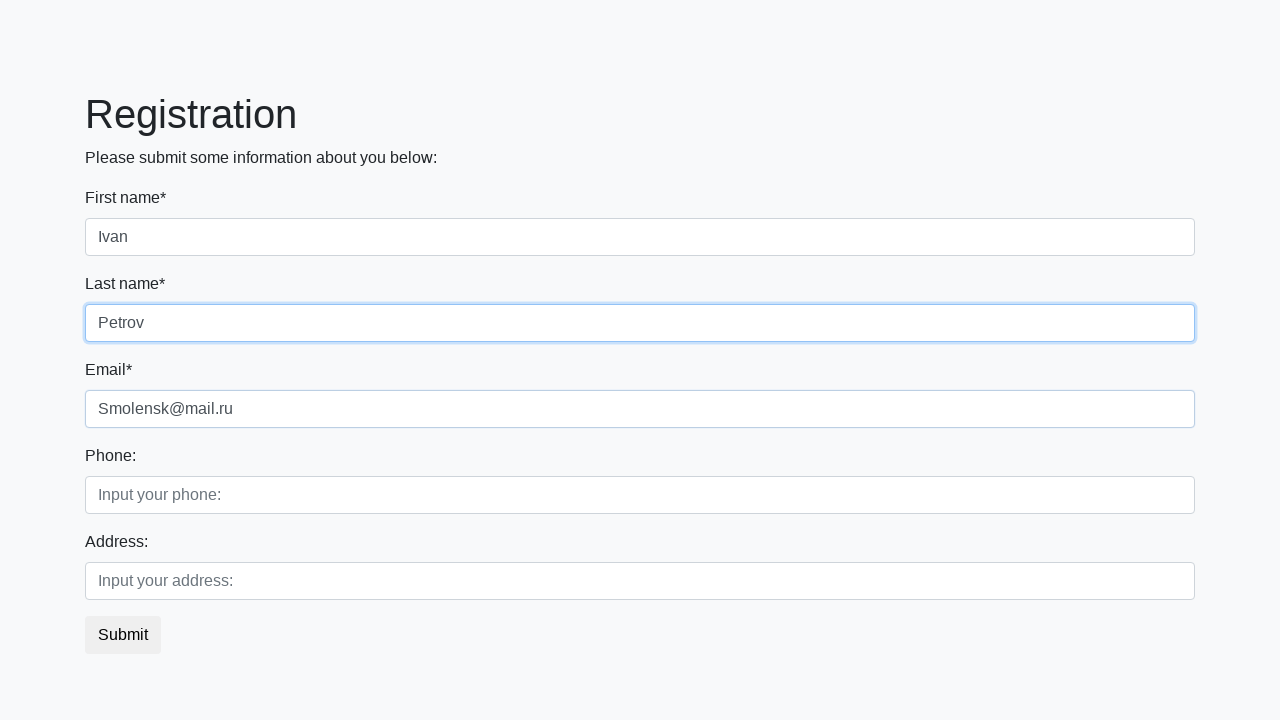

Clicked submit button to register at (123, 635) on button.btn
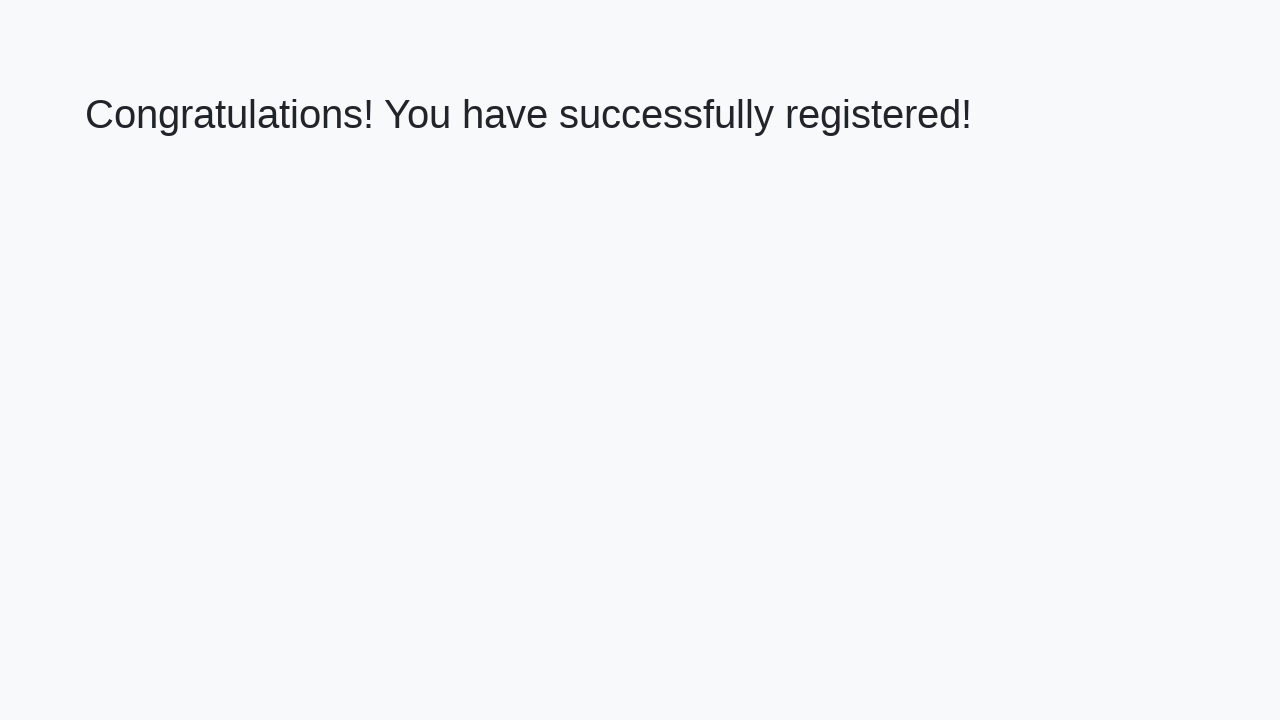

Success message appeared on page
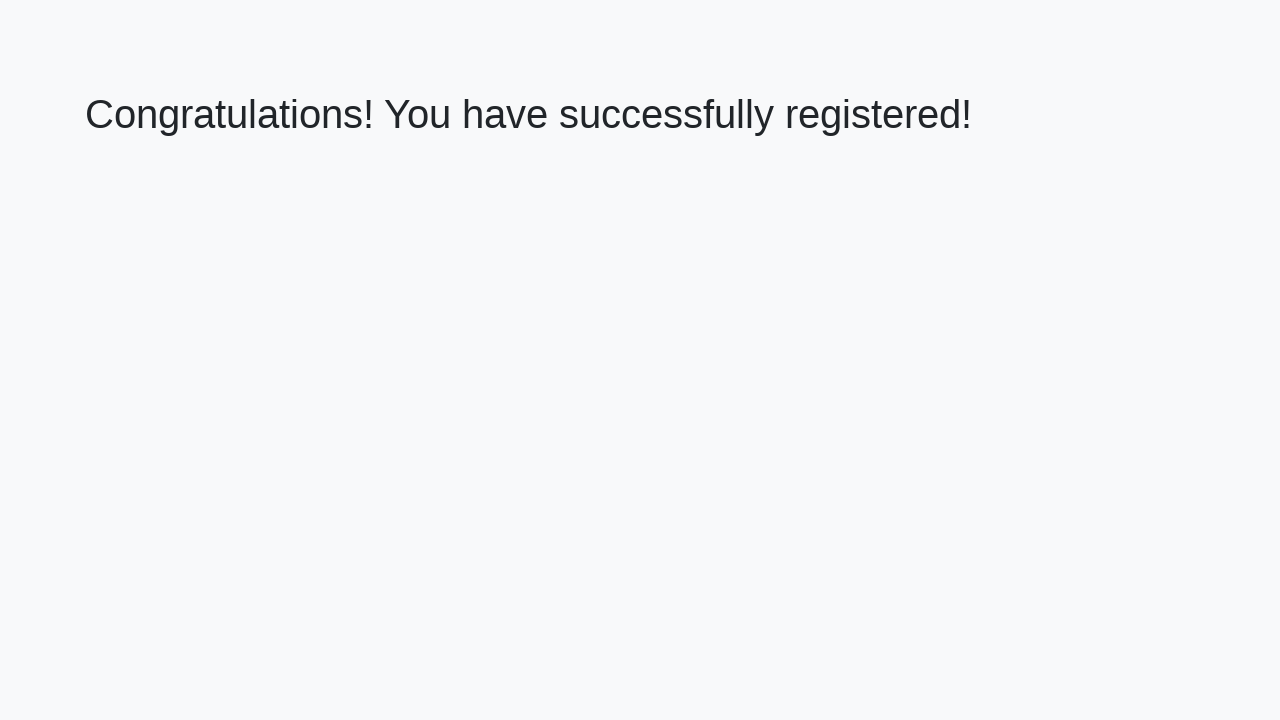

Retrieved success message text from page
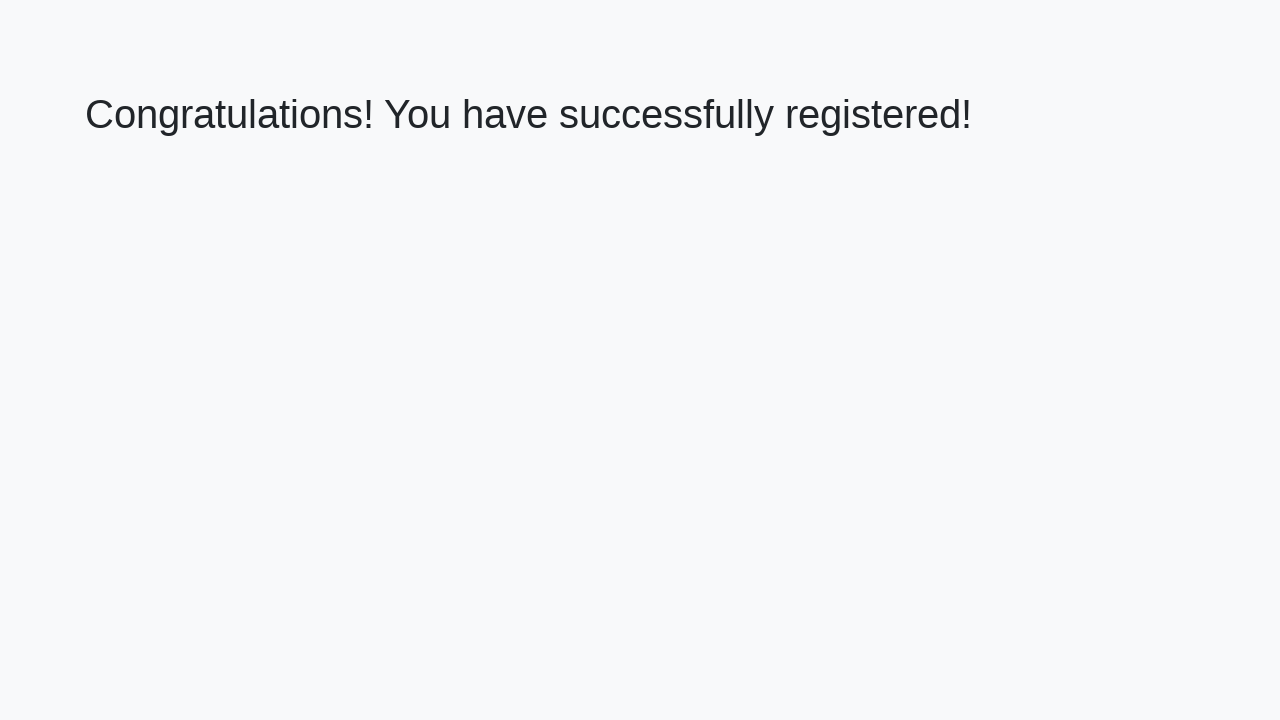

Verified success message matches expected text
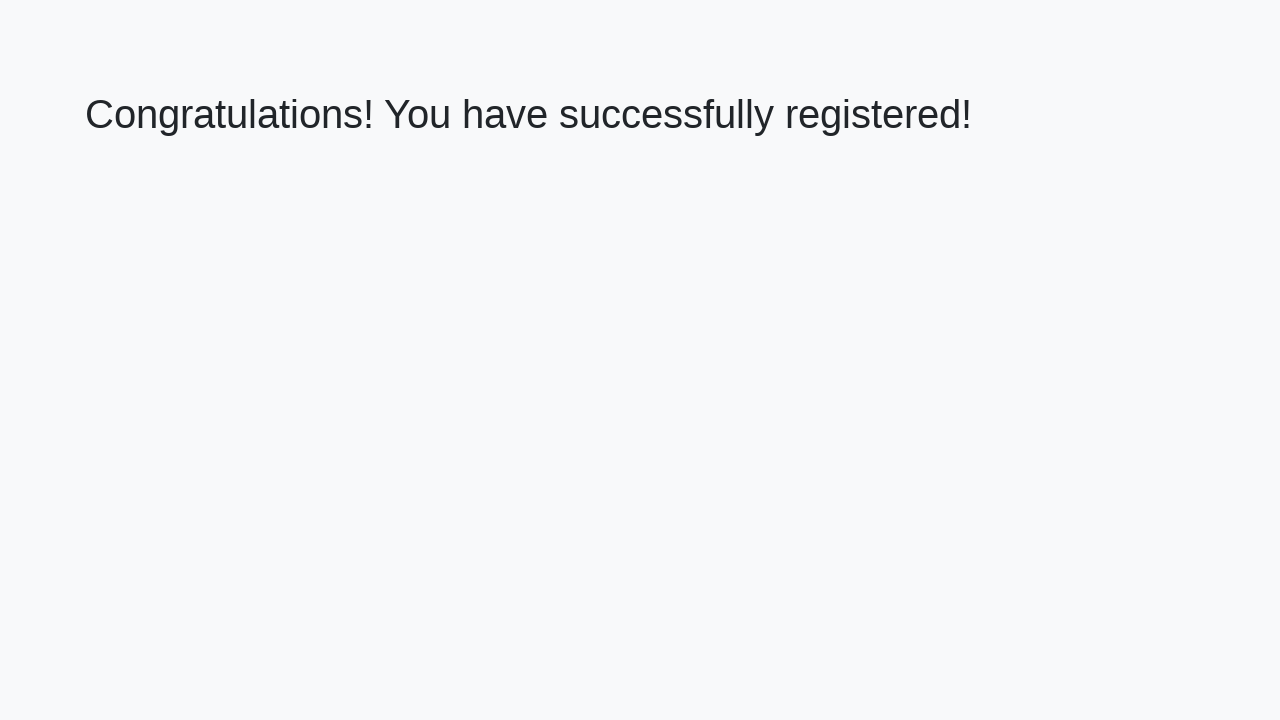

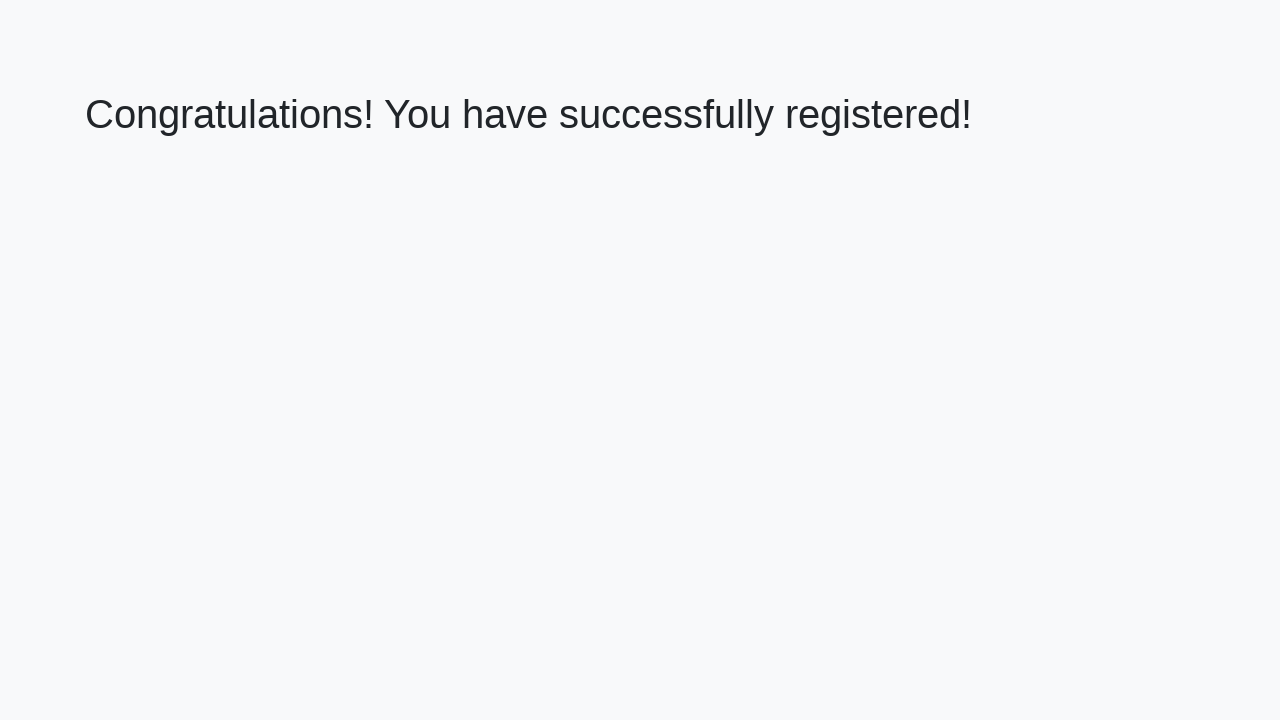